Tests DOM manipulation by navigating to a page, finding an image element, and using JavaScript to change its src attribute to a different image path.

Starting URL: https://bonigarcia.dev/selenium-webdriver-java/

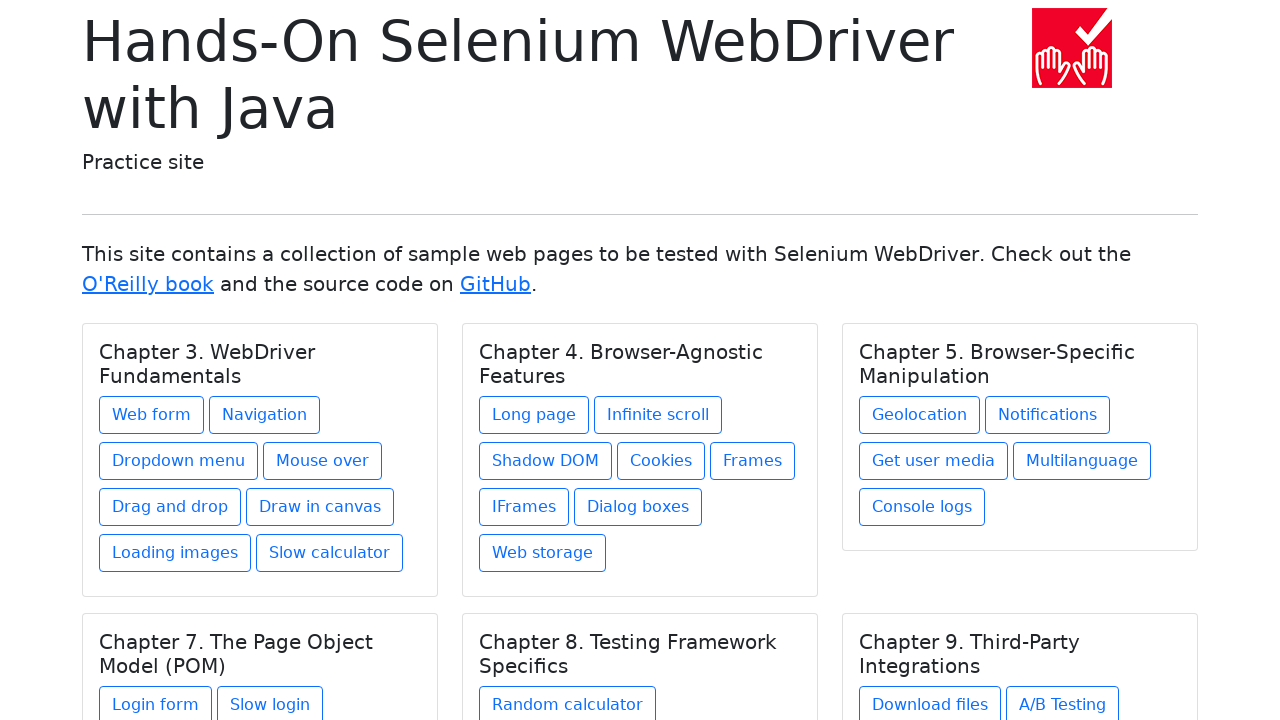

Navigated to Selenium WebDriver Java practice page
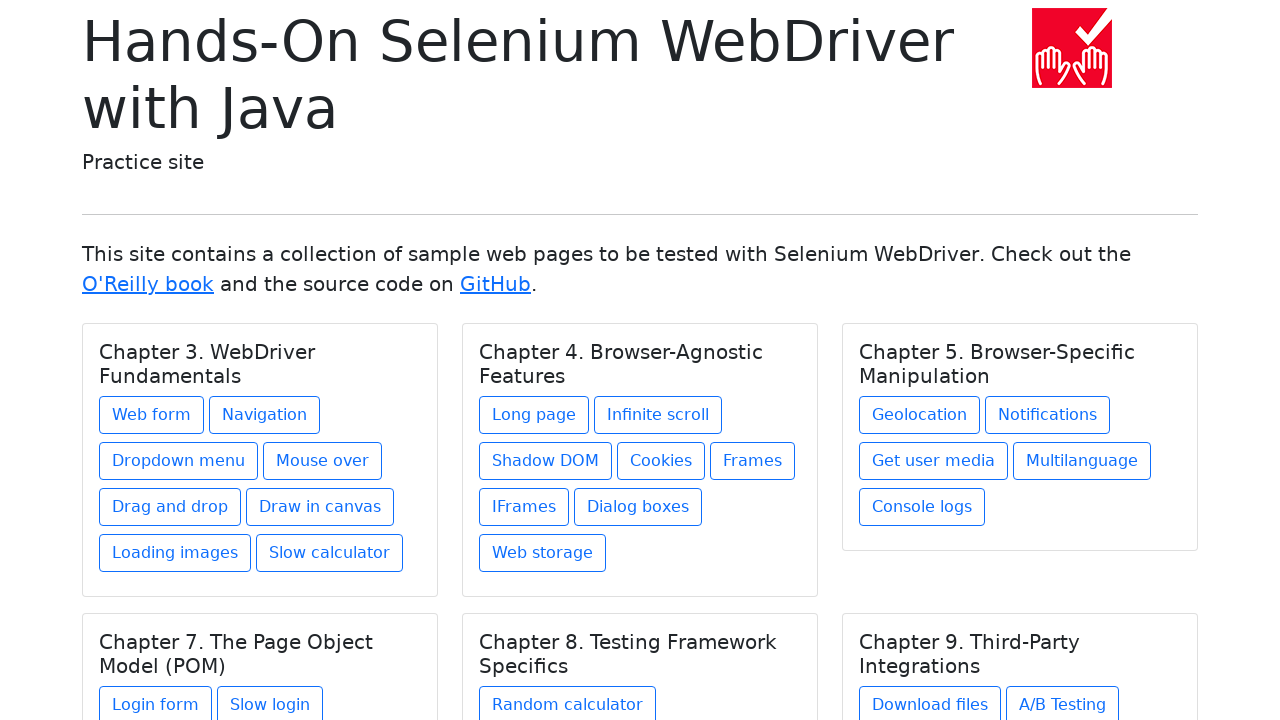

Located the first image element on the page
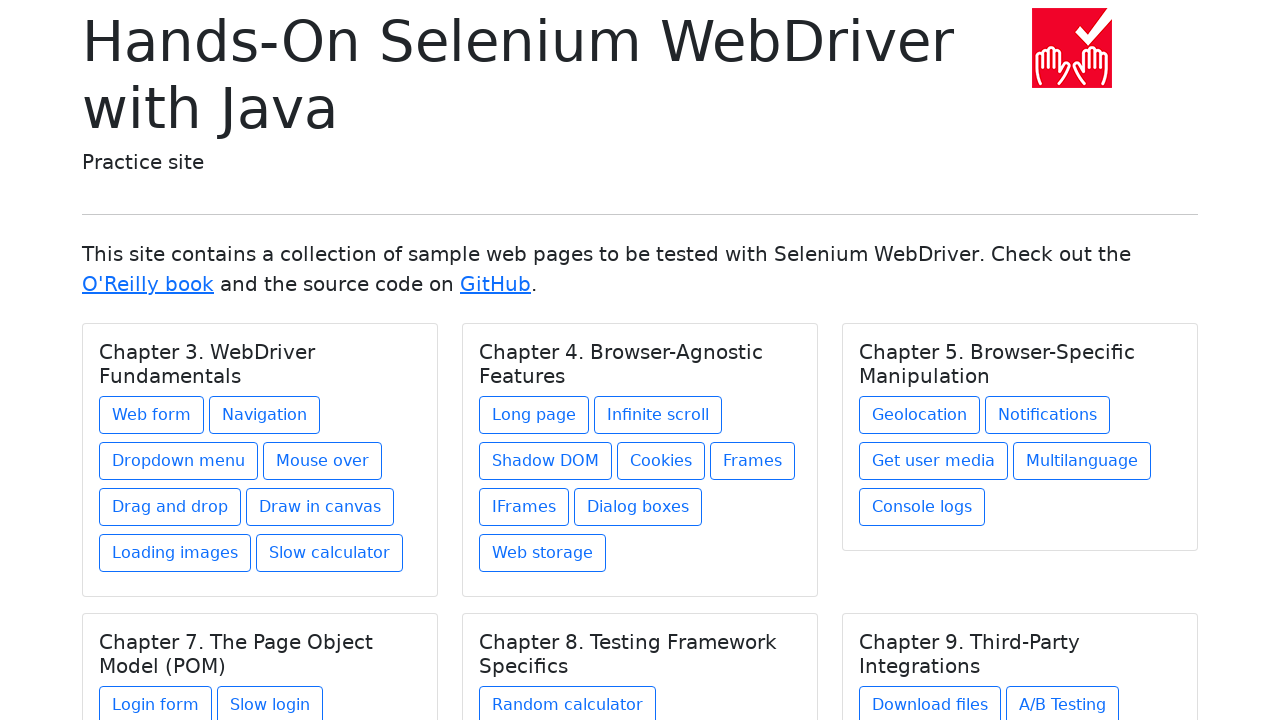

Changed image src attribute to 'img/award.png' using JavaScript
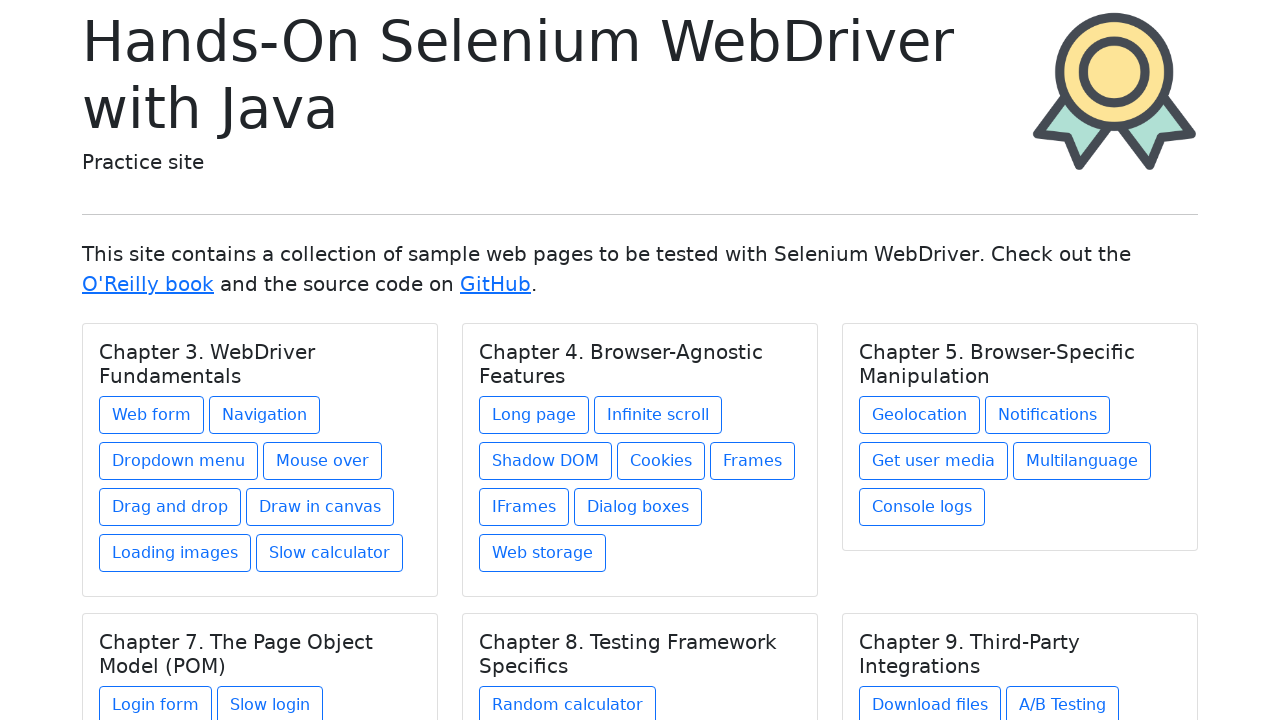

Waited 1000ms for DOM mutation to take effect
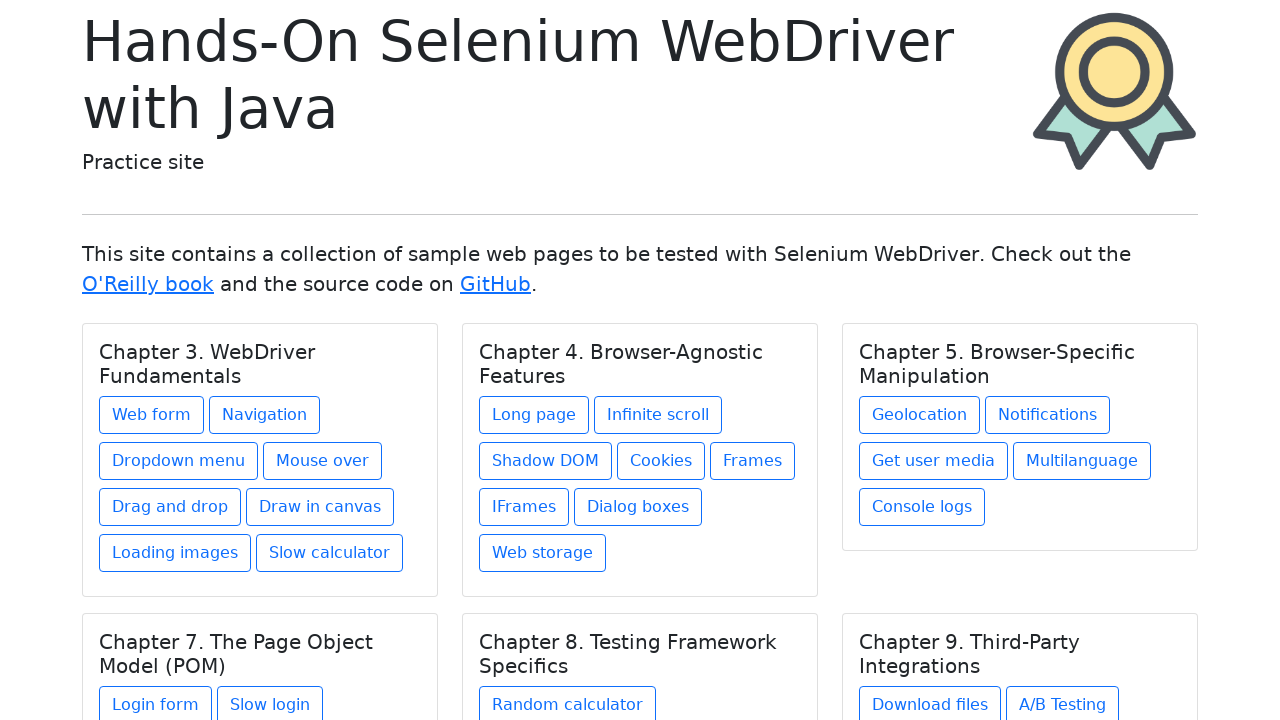

Retrieved updated src attribute value from image element
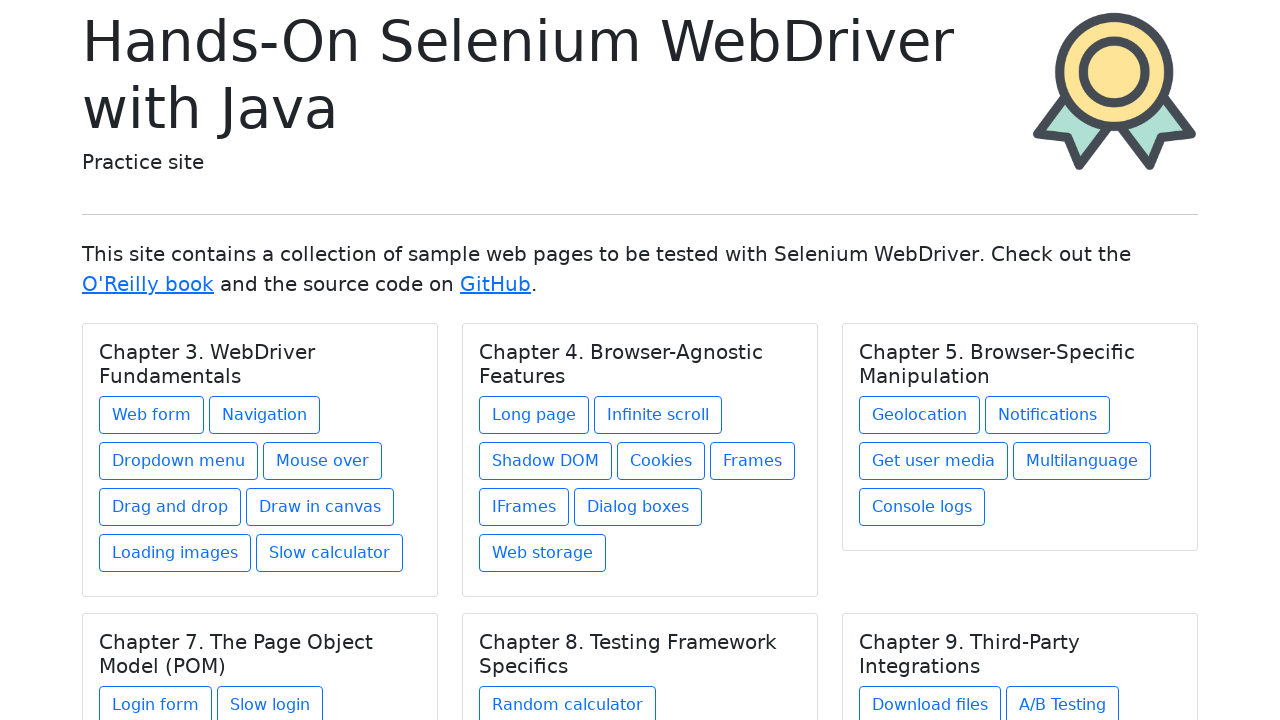

Asserted that image src ends with 'img/award.png' - DOM mutation verified
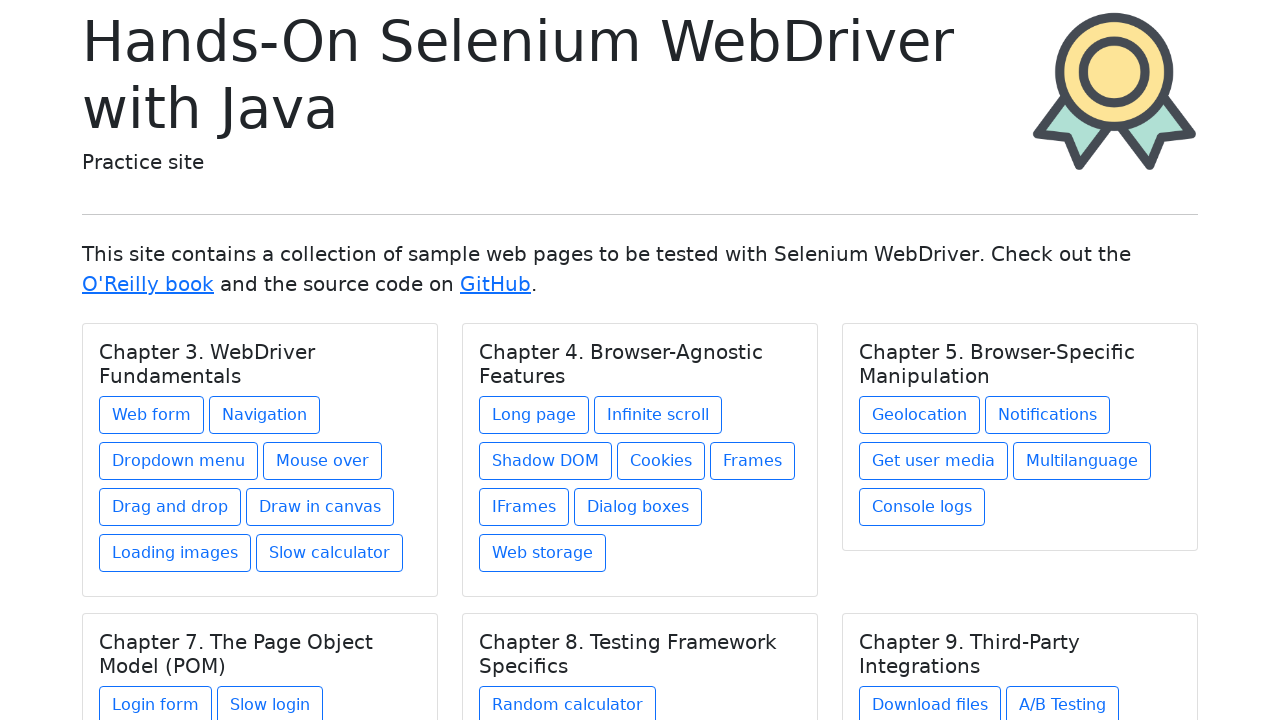

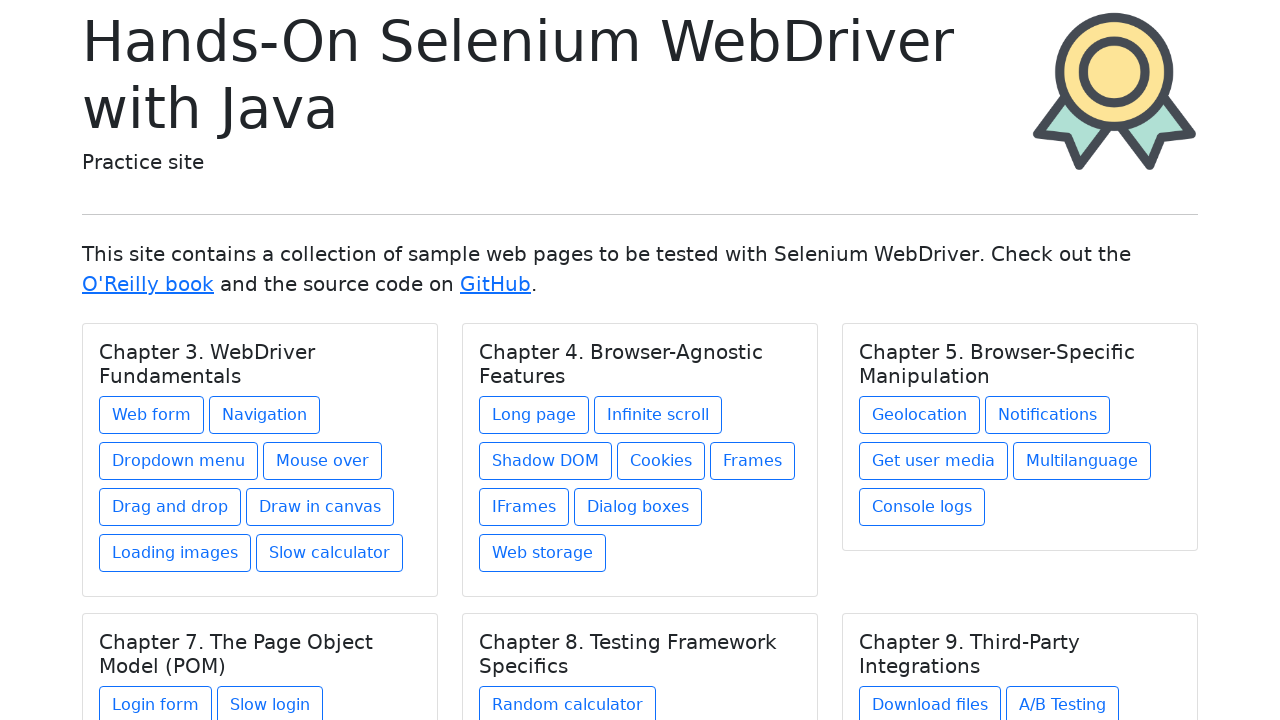